Tests custom radio button selection on Material Angular components page

Starting URL: https://material.angular.io/components/radio/examples

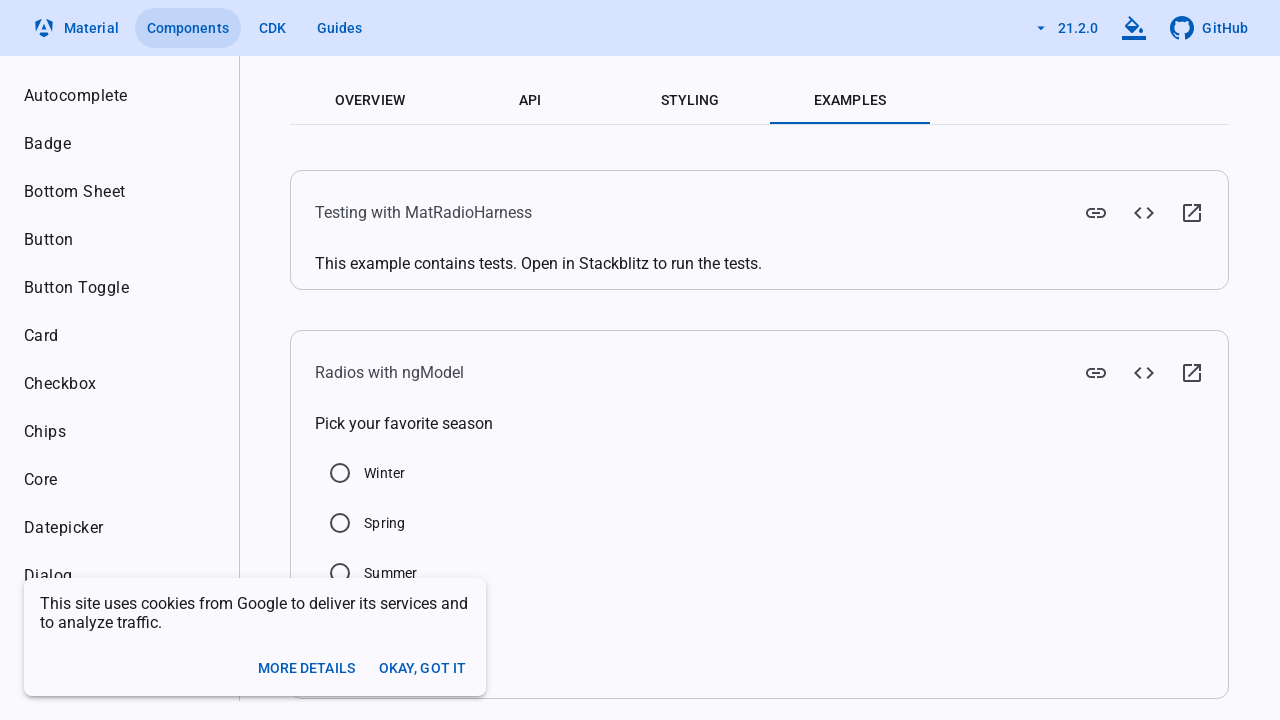

Clicked Spring radio button using JavaScript execution
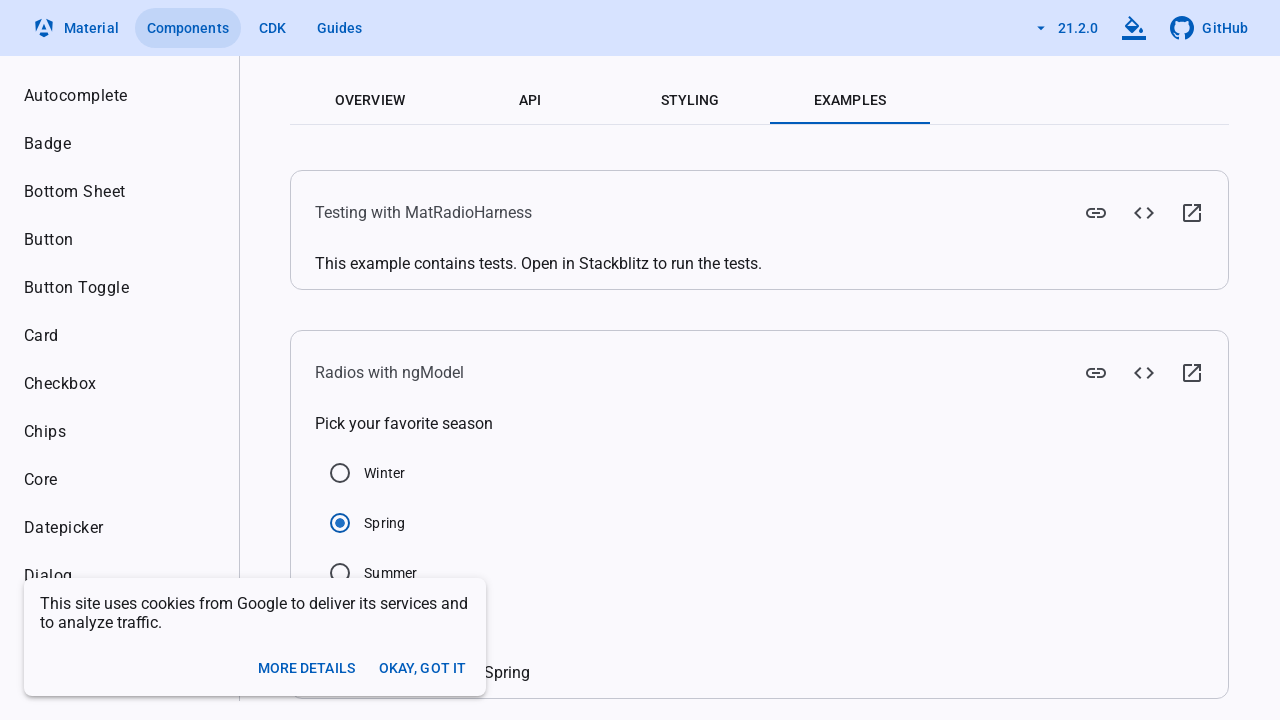

Verified Spring radio button is selected
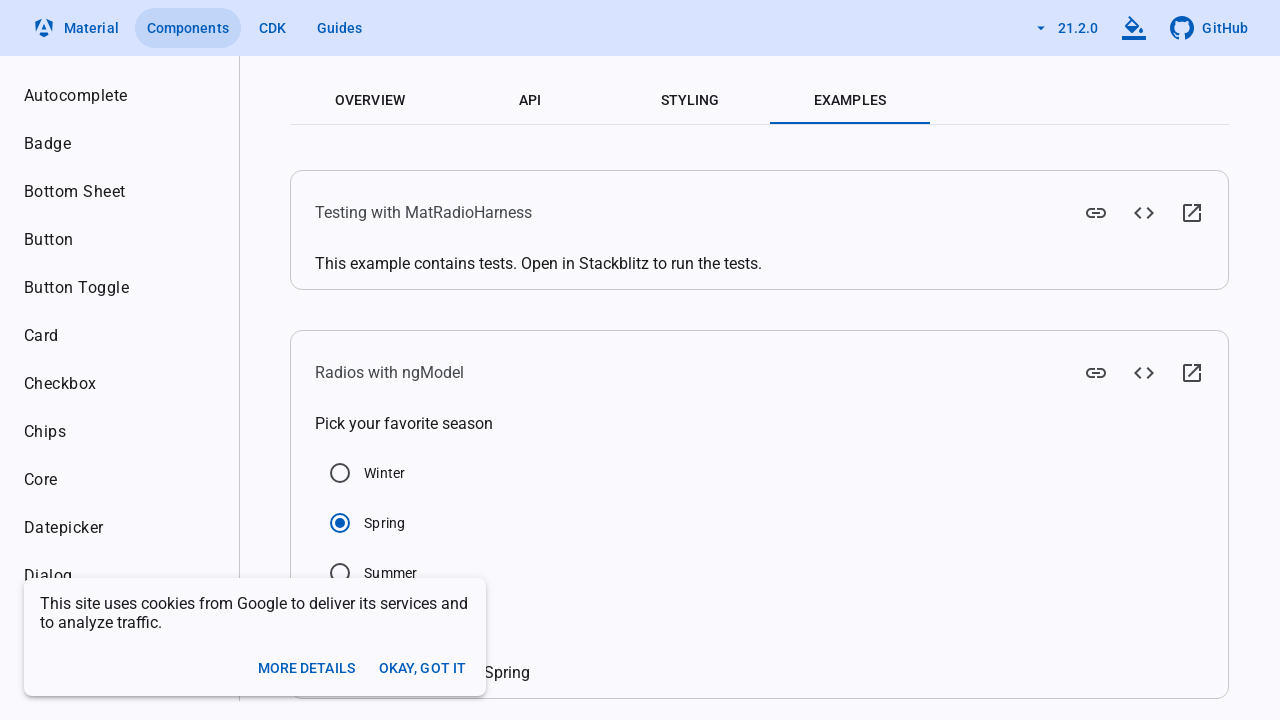

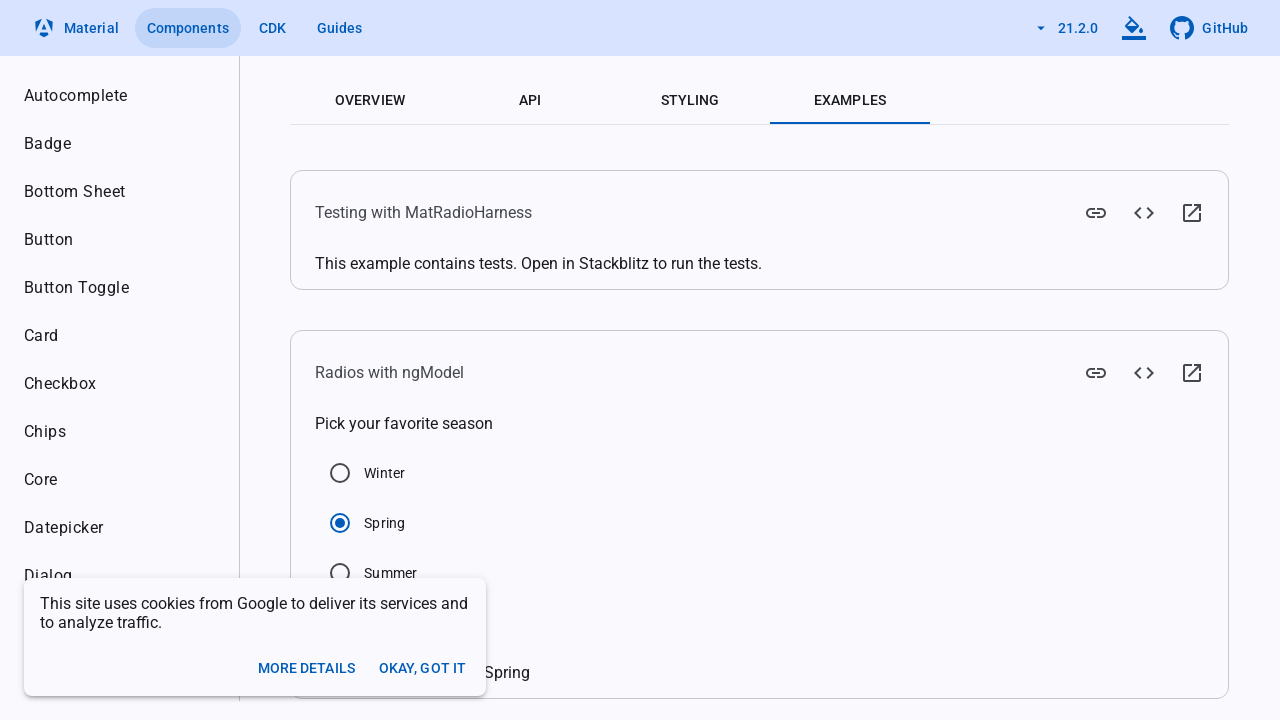